Tests sorting the Due column in ascending order using semantic class-based selectors on the second table which has helpful class attributes.

Starting URL: http://the-internet.herokuapp.com/tables

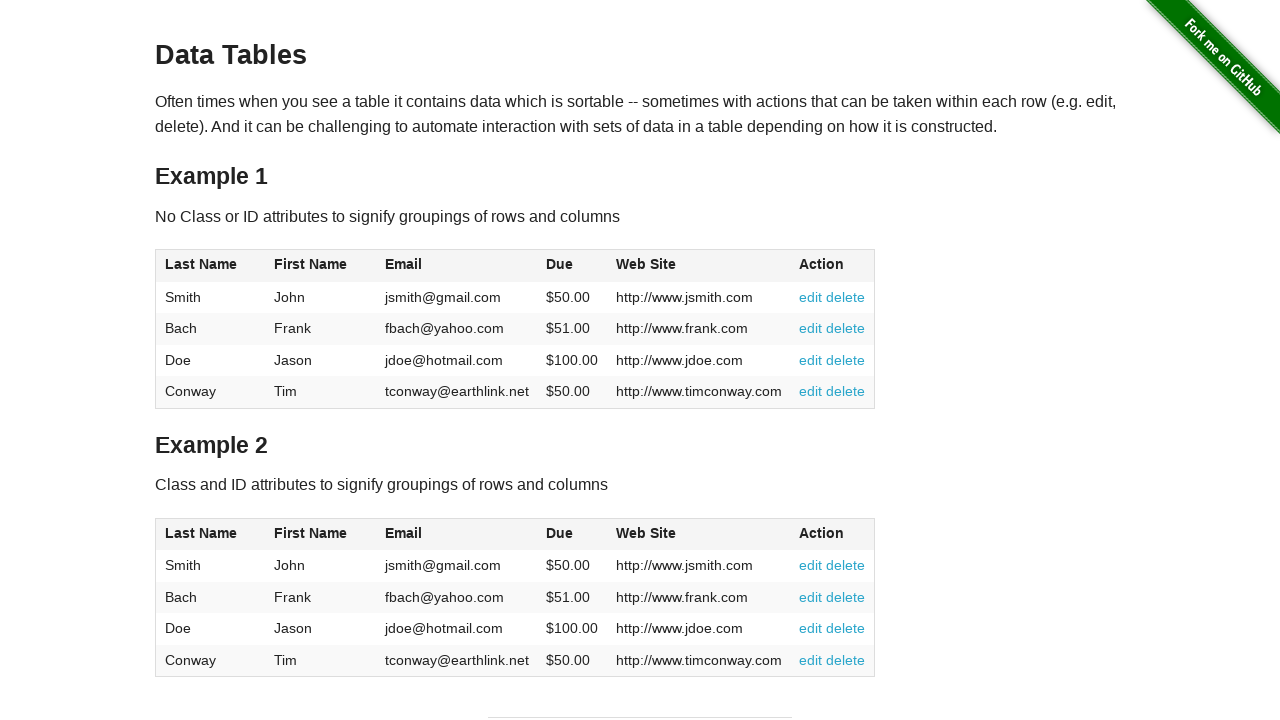

Clicked Due column header in second table to sort at (560, 533) on #table2 thead .dues
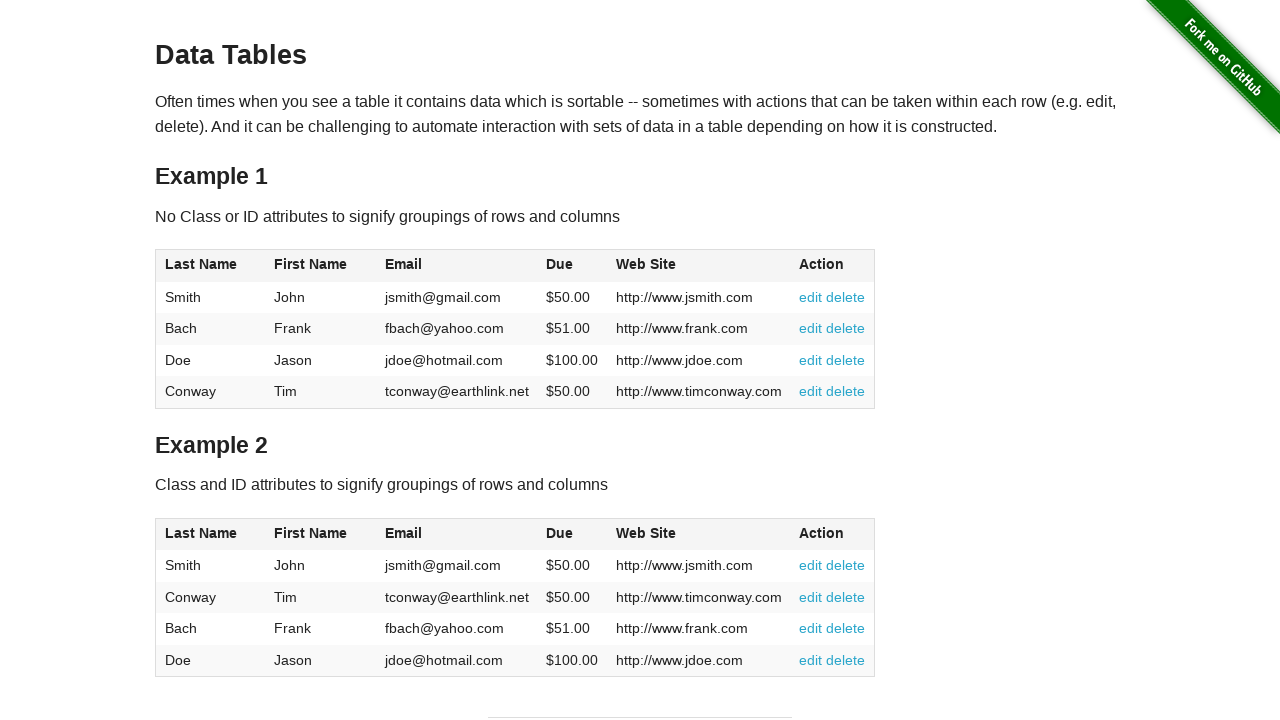

Due column values loaded in second table
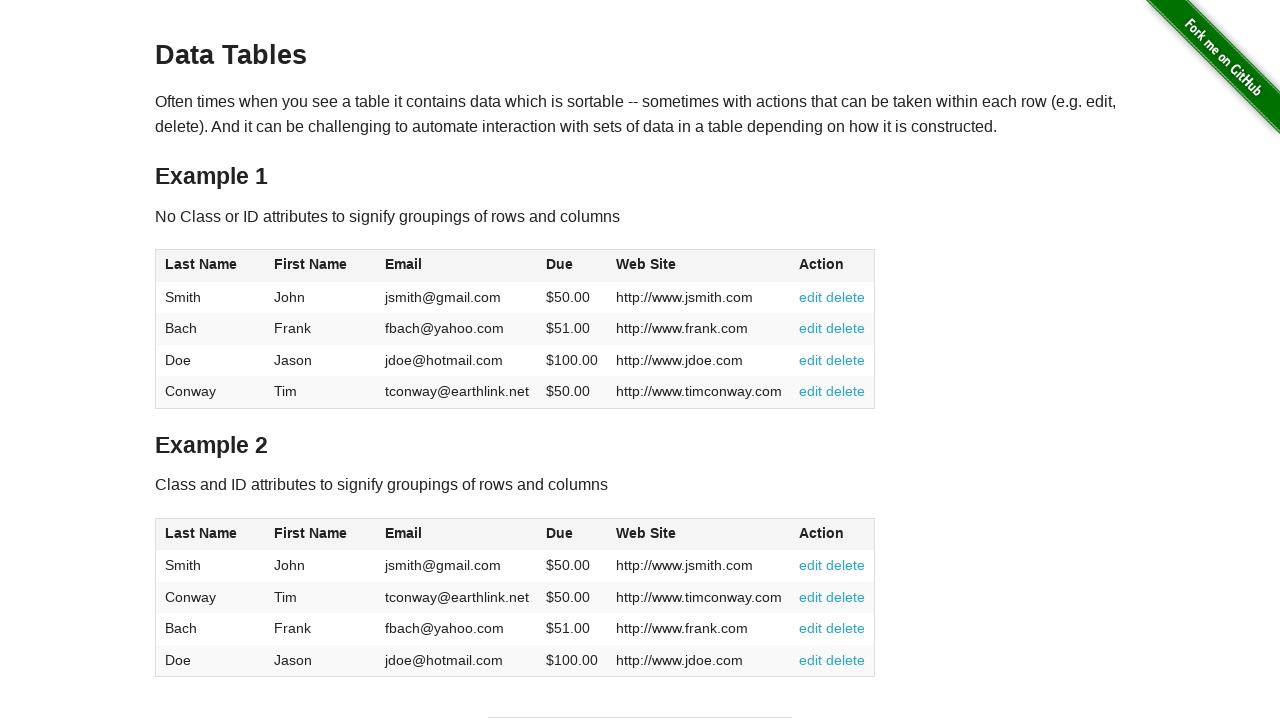

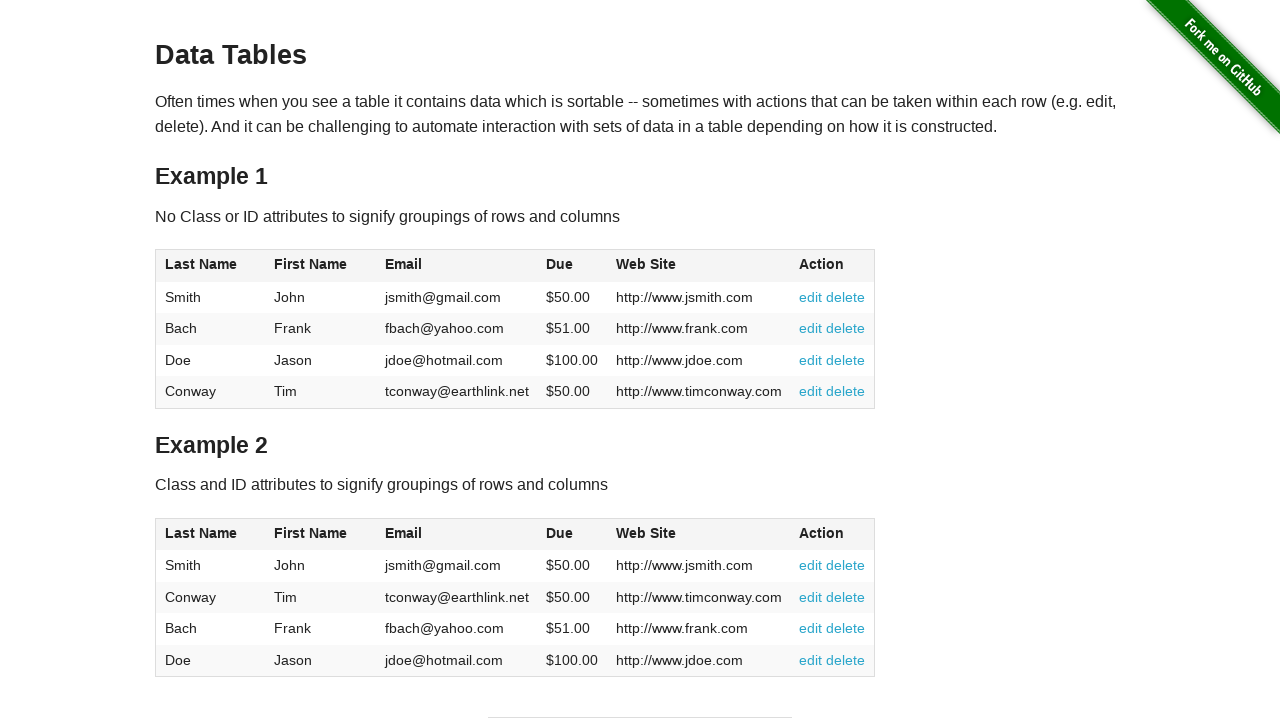